Tests editing a todo item by double-clicking, filling new text, and pressing Enter

Starting URL: https://demo.playwright.dev/todomvc

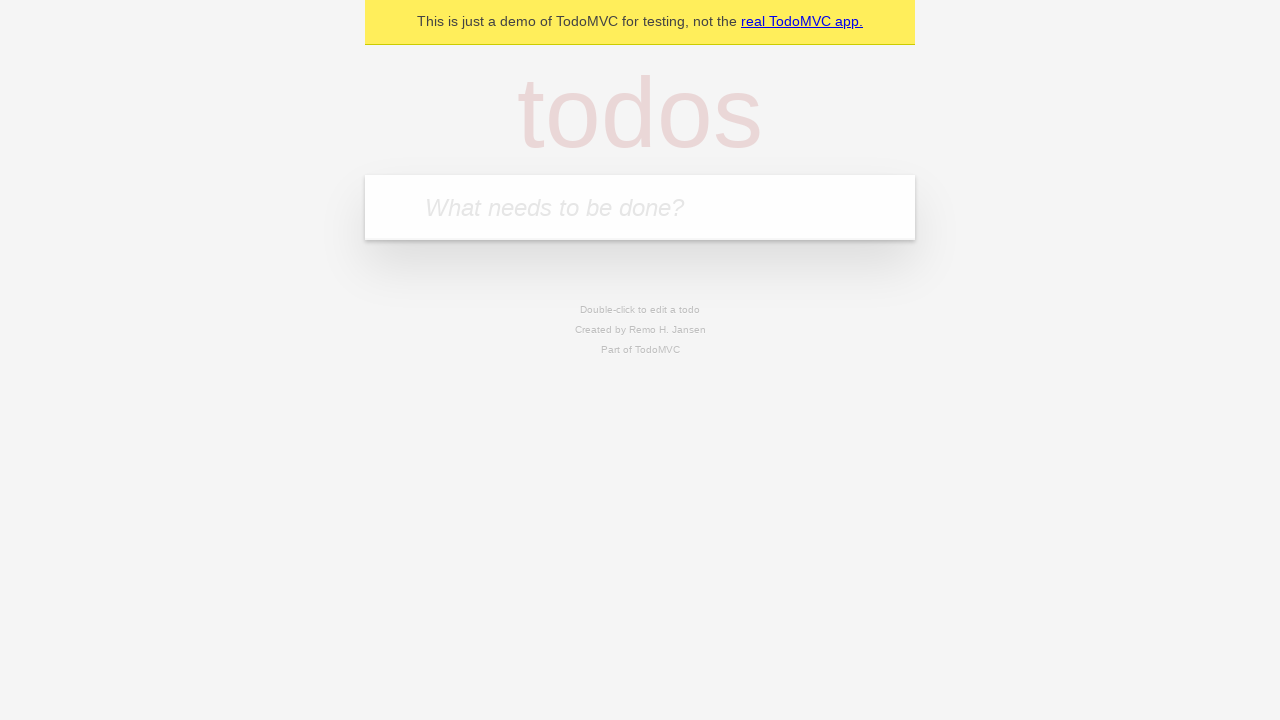

Filled todo input with 'buy some cheese' on internal:attr=[placeholder="What needs to be done?"i]
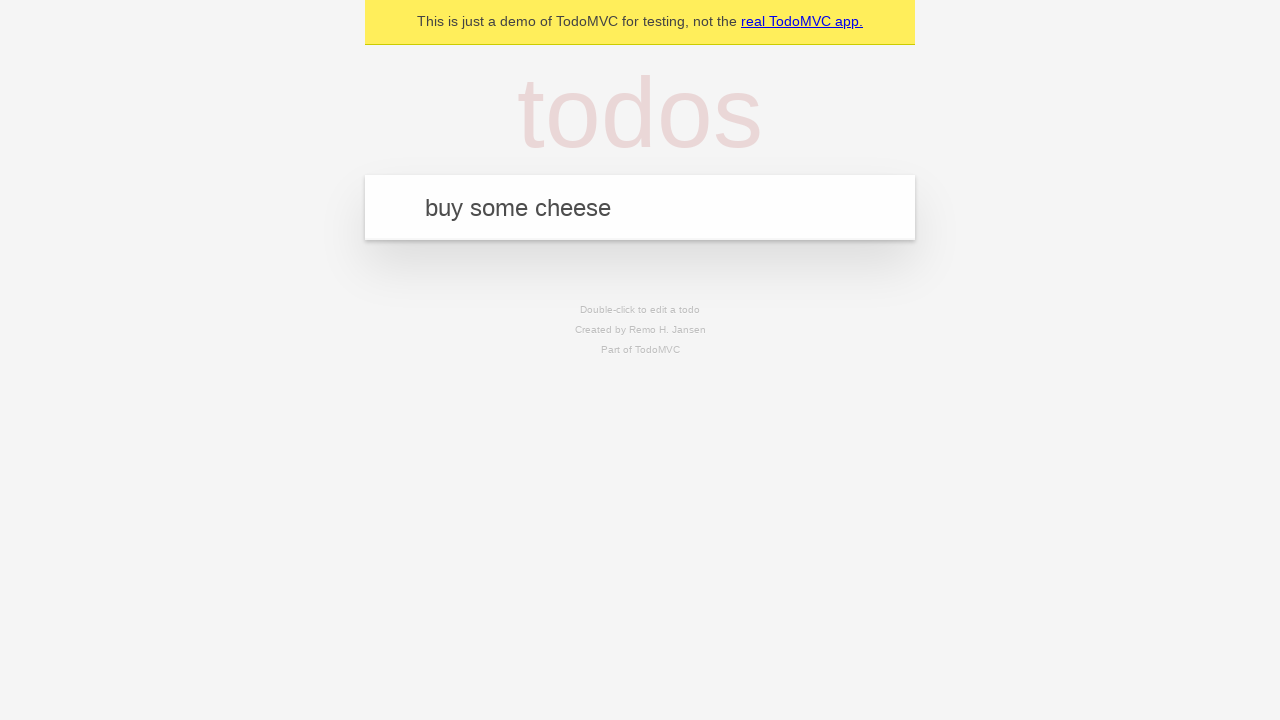

Pressed Enter to create first todo on internal:attr=[placeholder="What needs to be done?"i]
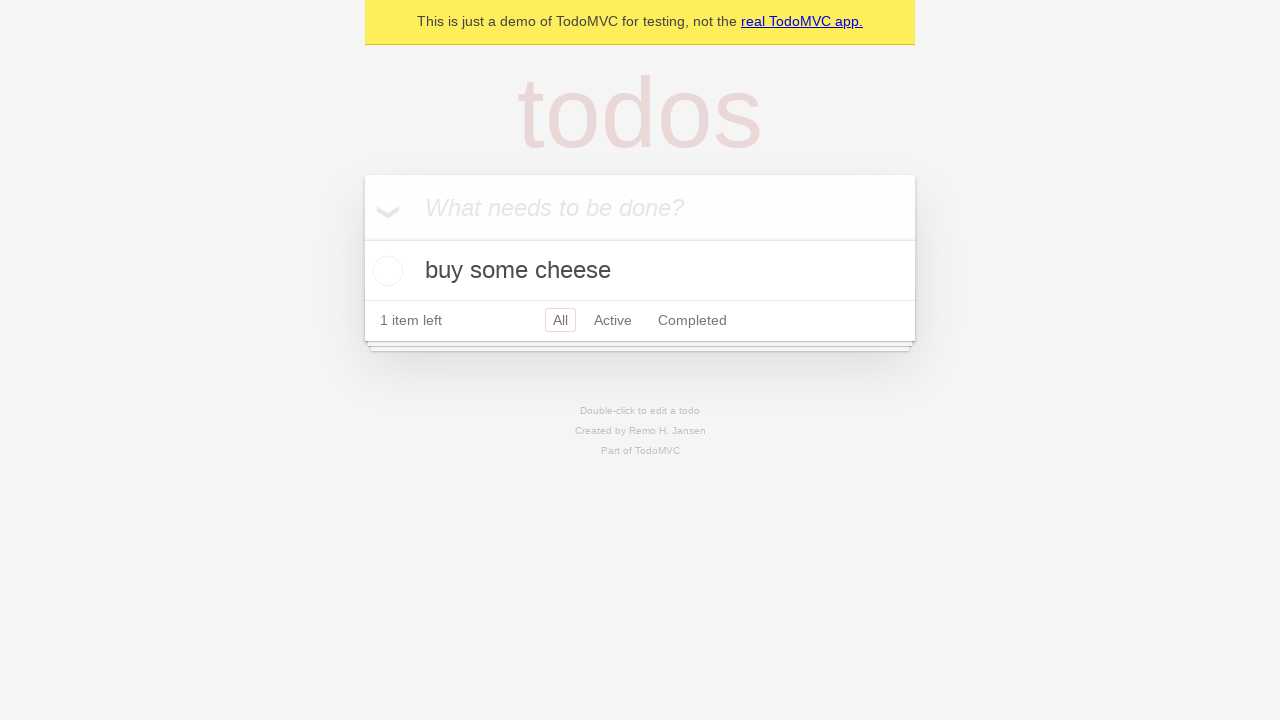

Filled todo input with 'feed the cat' on internal:attr=[placeholder="What needs to be done?"i]
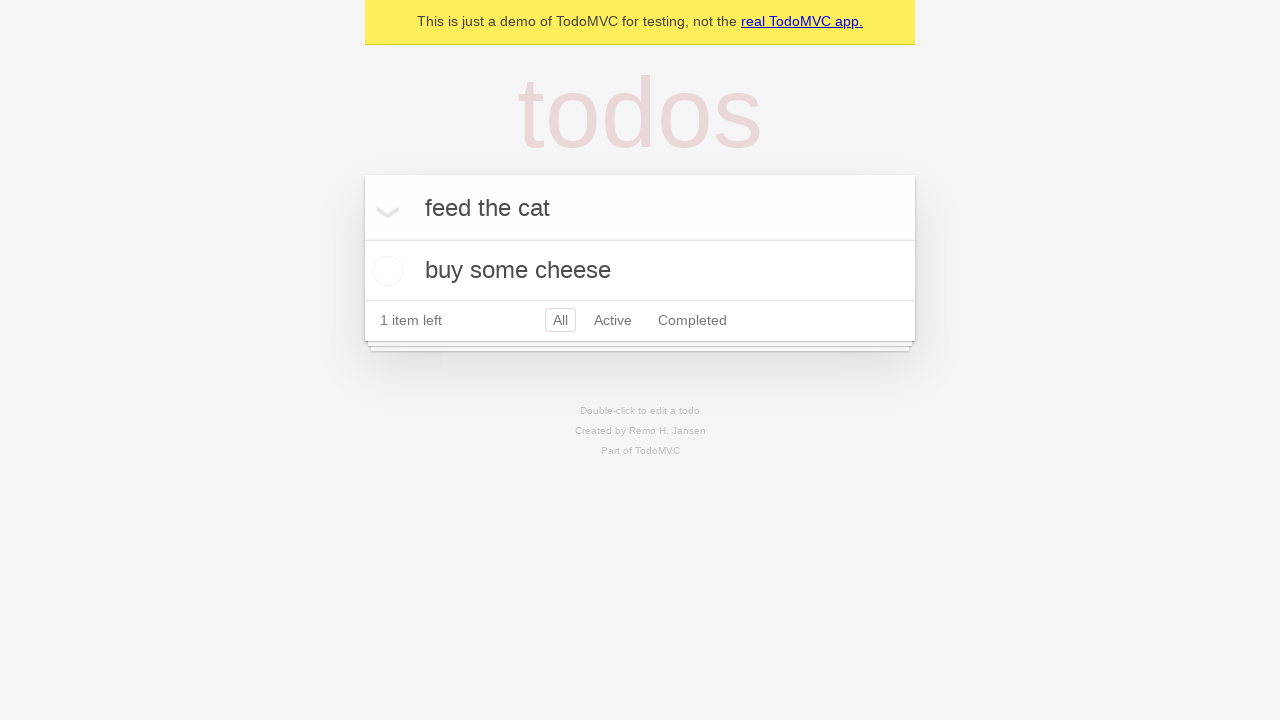

Pressed Enter to create second todo on internal:attr=[placeholder="What needs to be done?"i]
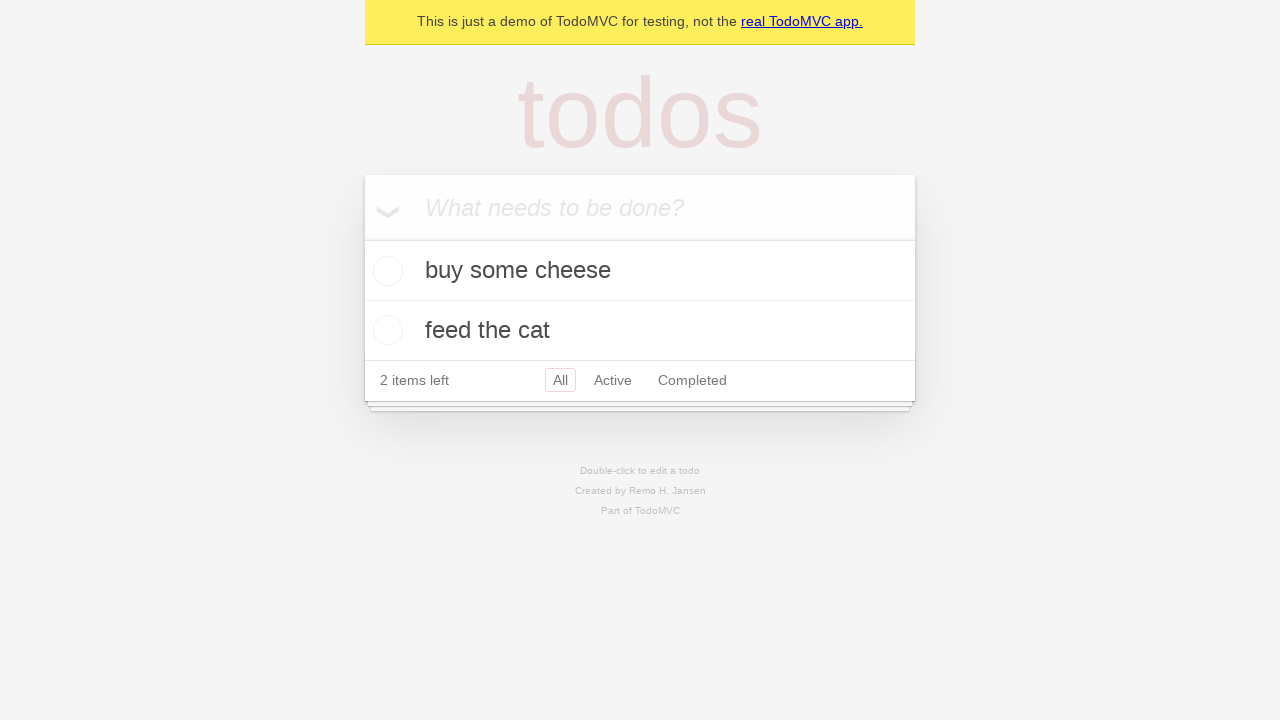

Filled todo input with 'book a doctors appointment' on internal:attr=[placeholder="What needs to be done?"i]
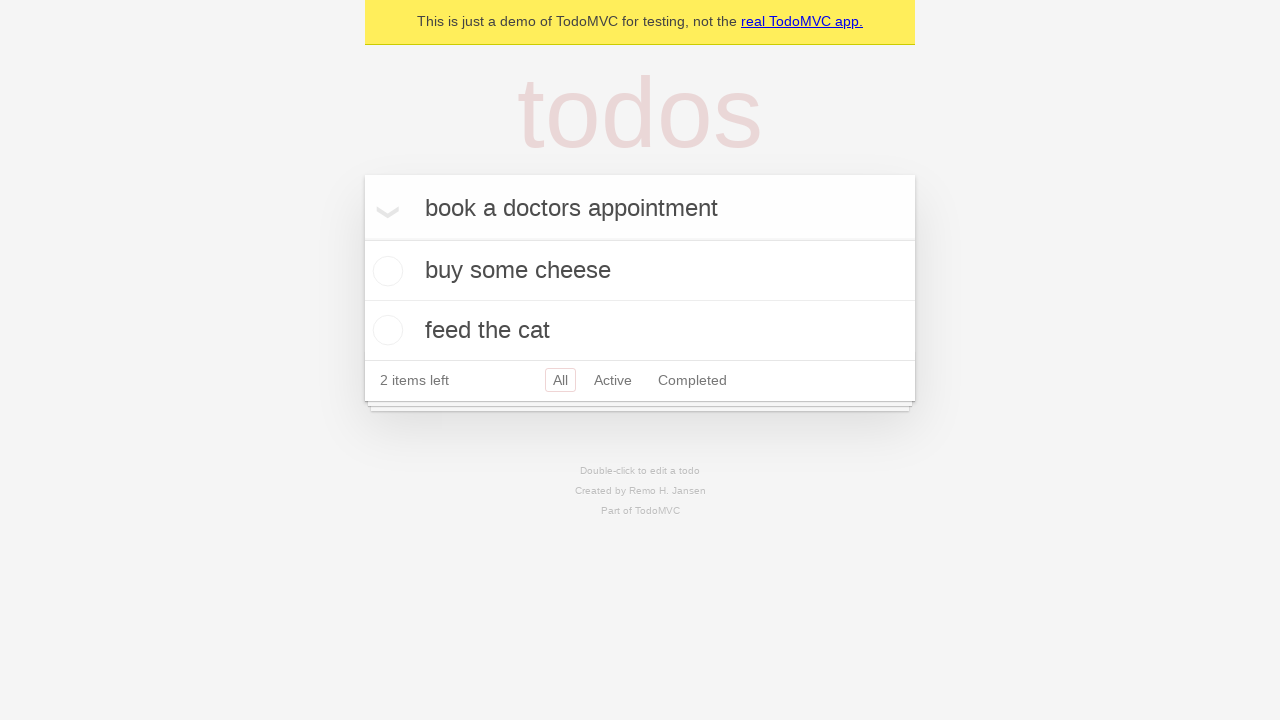

Pressed Enter to create third todo on internal:attr=[placeholder="What needs to be done?"i]
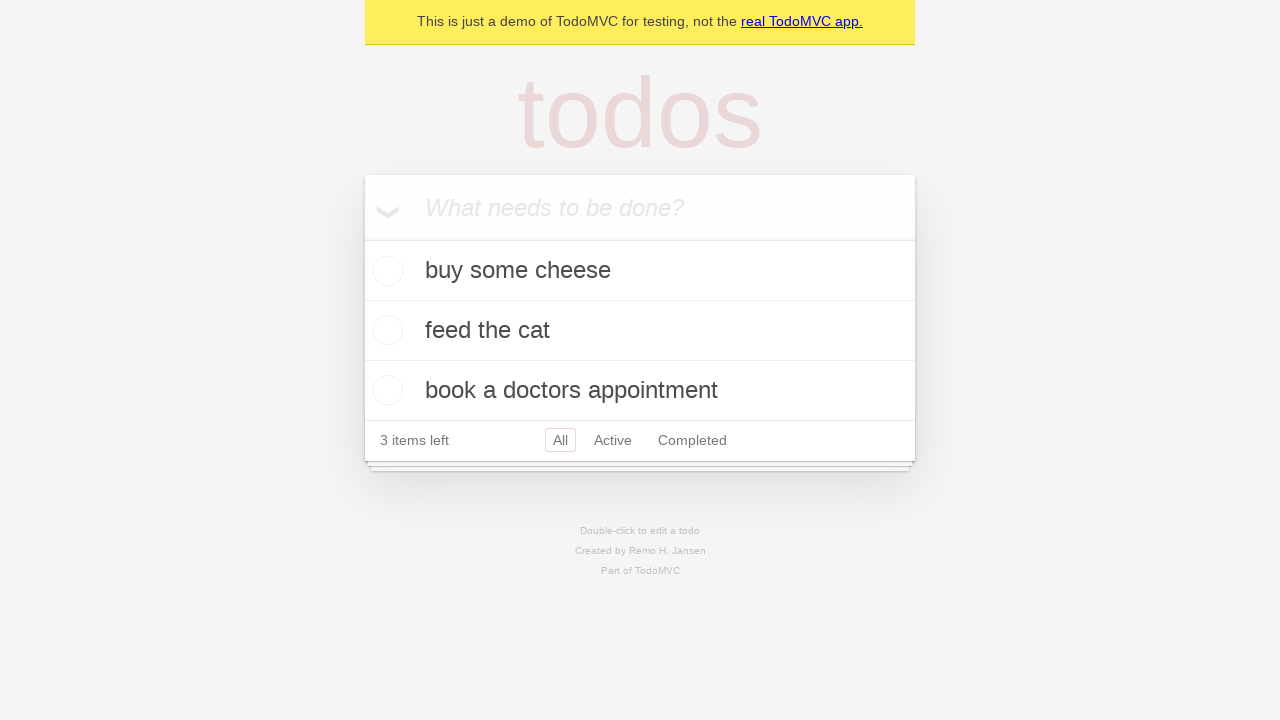

Double-clicked second todo item to enter edit mode at (640, 331) on internal:testid=[data-testid="todo-item"s] >> nth=1
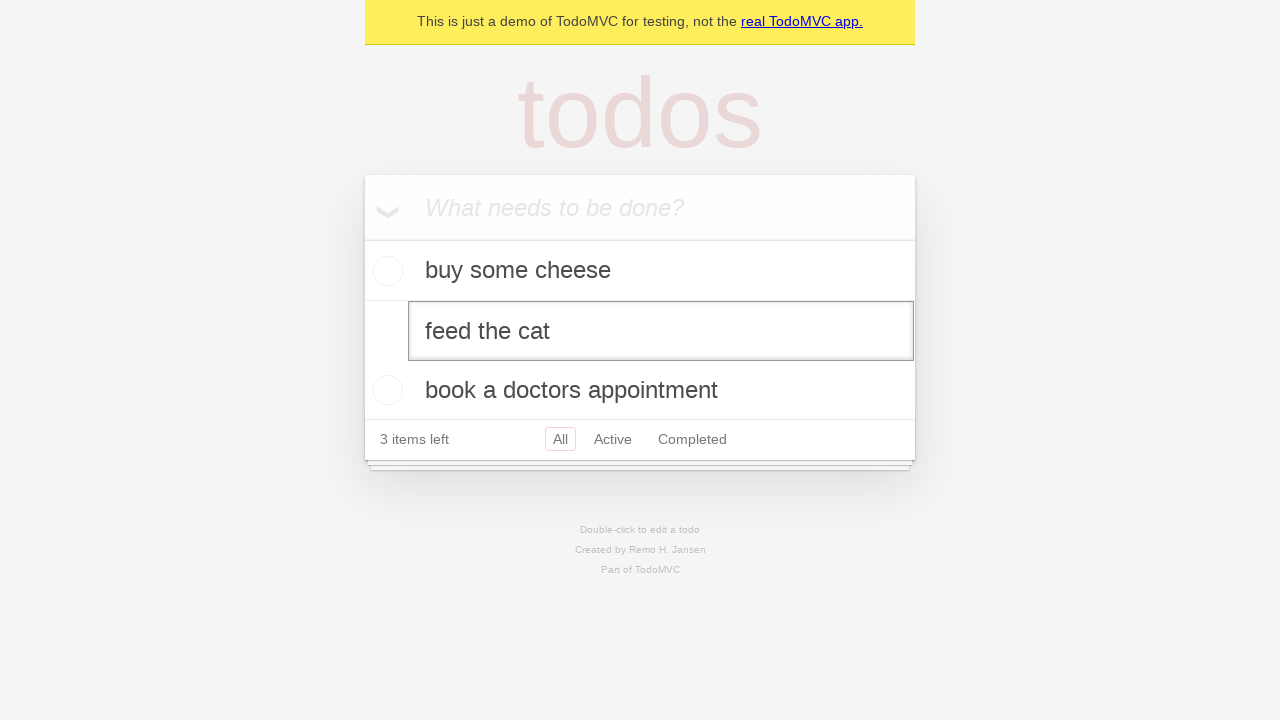

Filled edit field with new text 'buy some sausages' on internal:testid=[data-testid="todo-item"s] >> nth=1 >> internal:role=textbox[nam
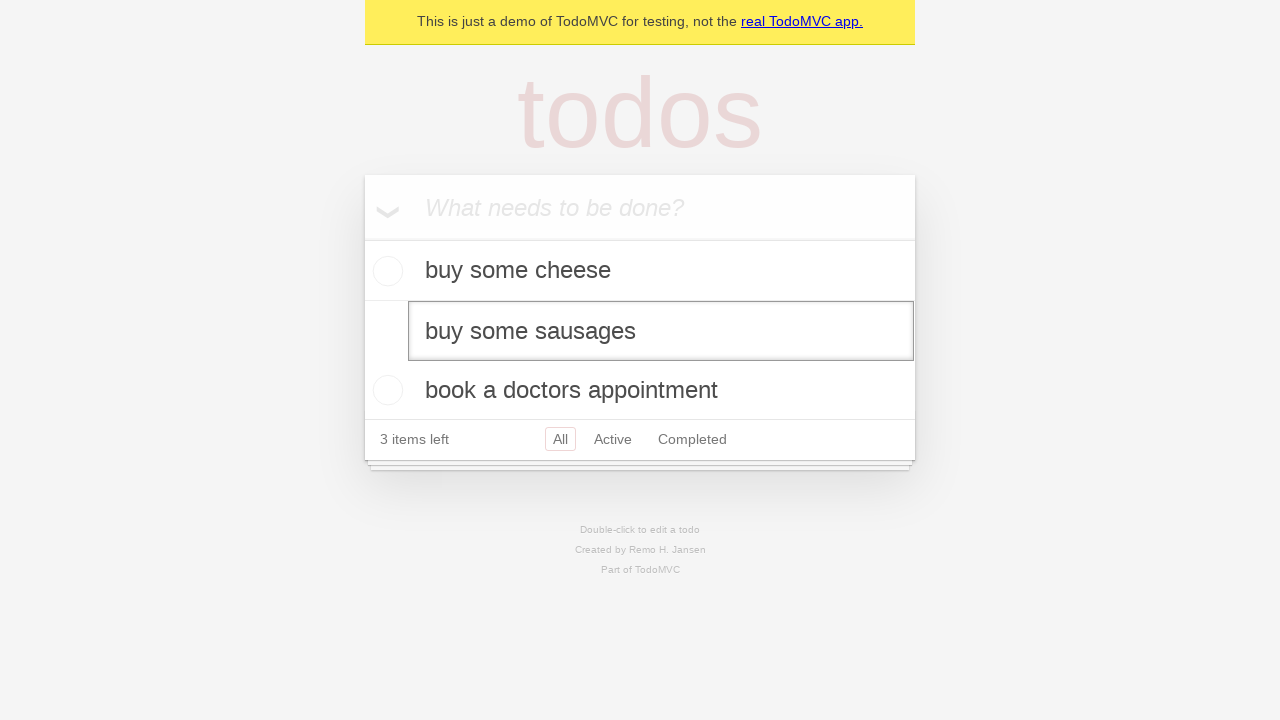

Pressed Enter to confirm the edited todo item on internal:testid=[data-testid="todo-item"s] >> nth=1 >> internal:role=textbox[nam
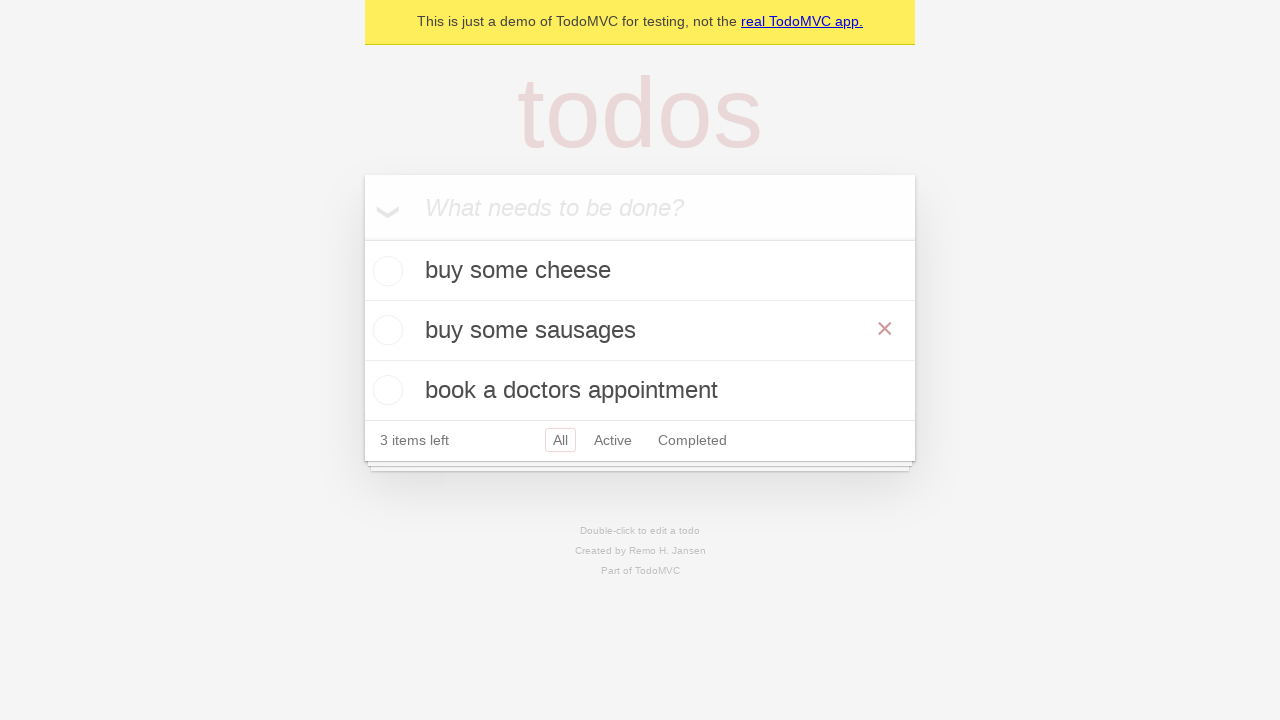

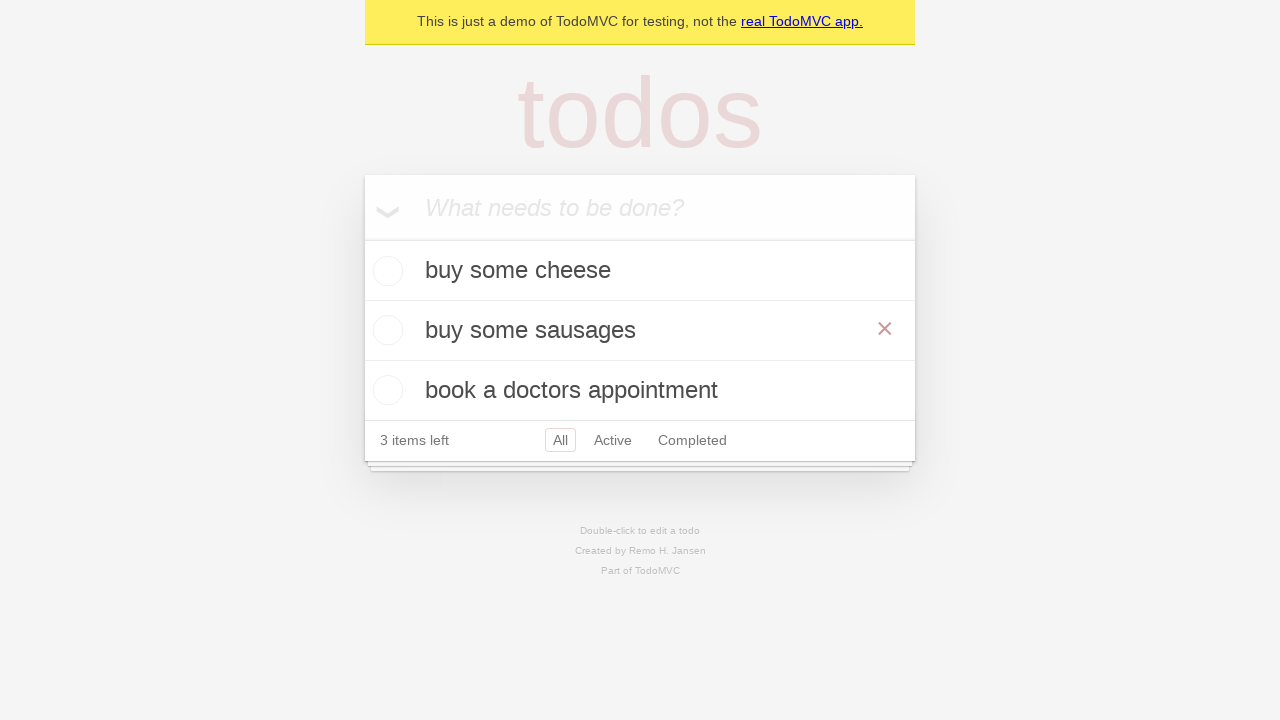